Tests calculator subtraction operation by entering 3.5 and 1.2, selecting subtract operation, and verifying the result is 2.3

Starting URL: https://calculatorhtml.onrender.com/

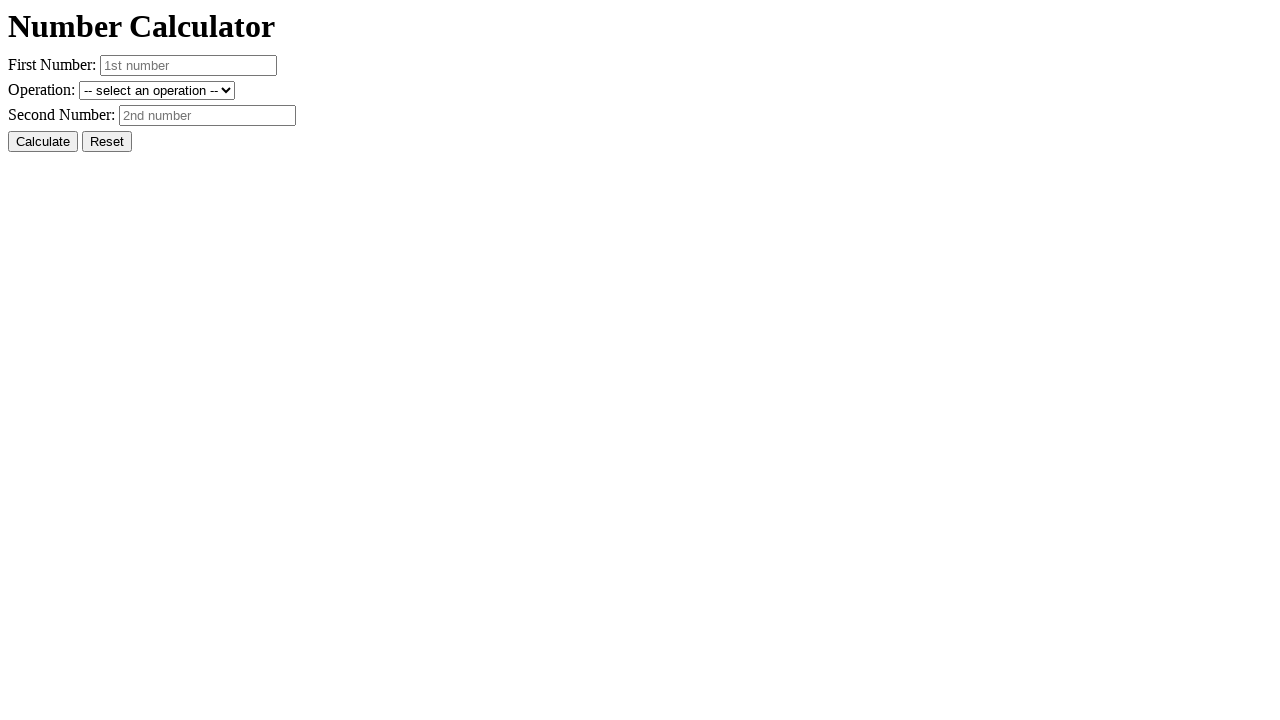

Clicked Reset button to clear previous values at (107, 142) on #resetButton
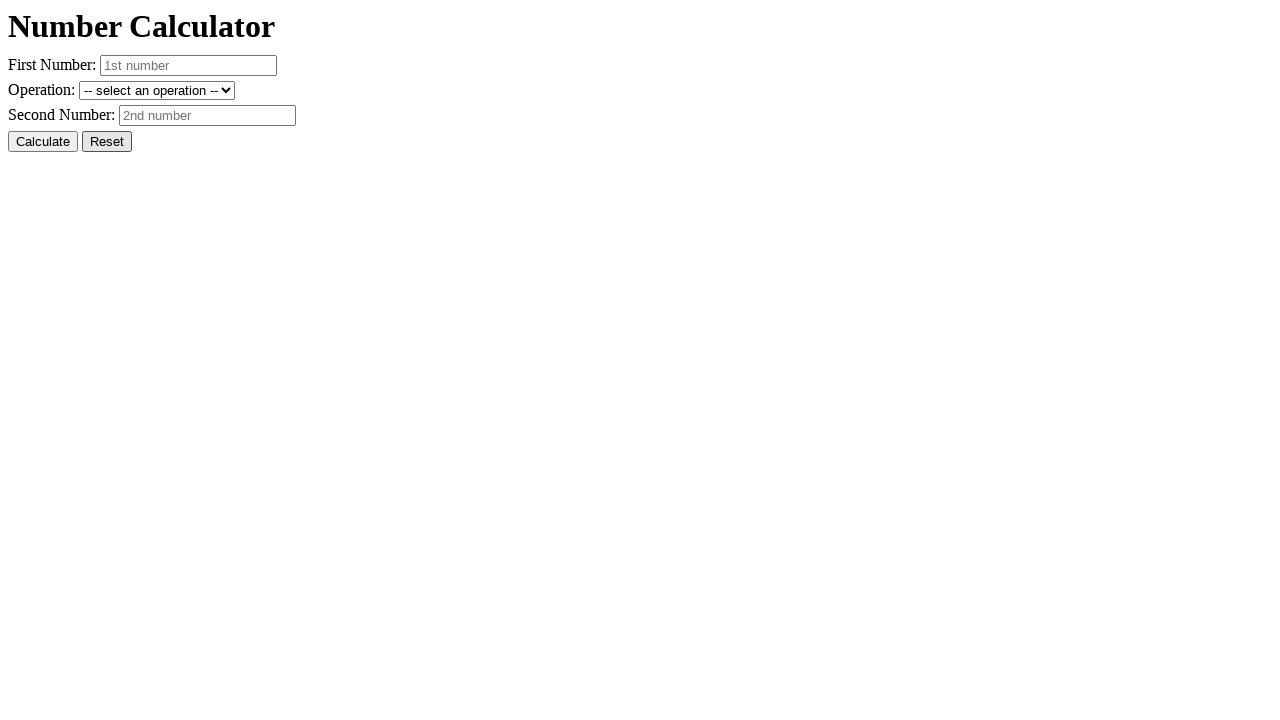

Entered first number 3.5 on #number1
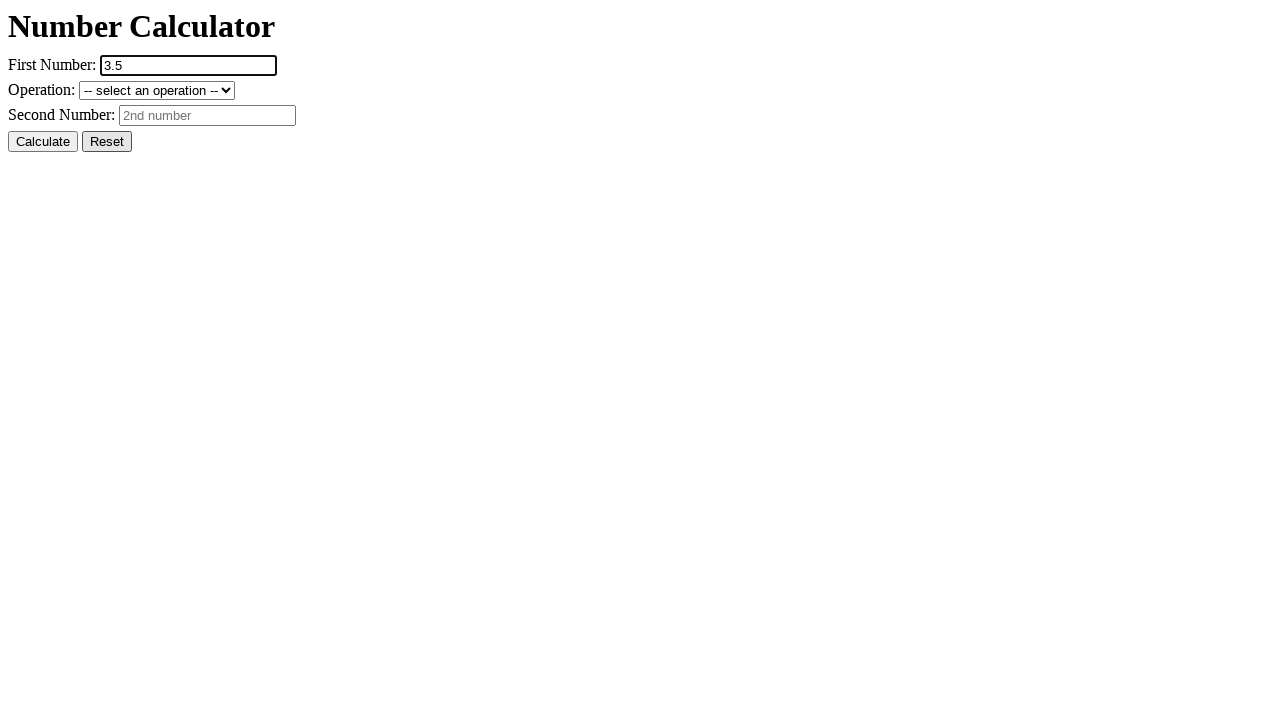

Entered second number 1.2 on #number2
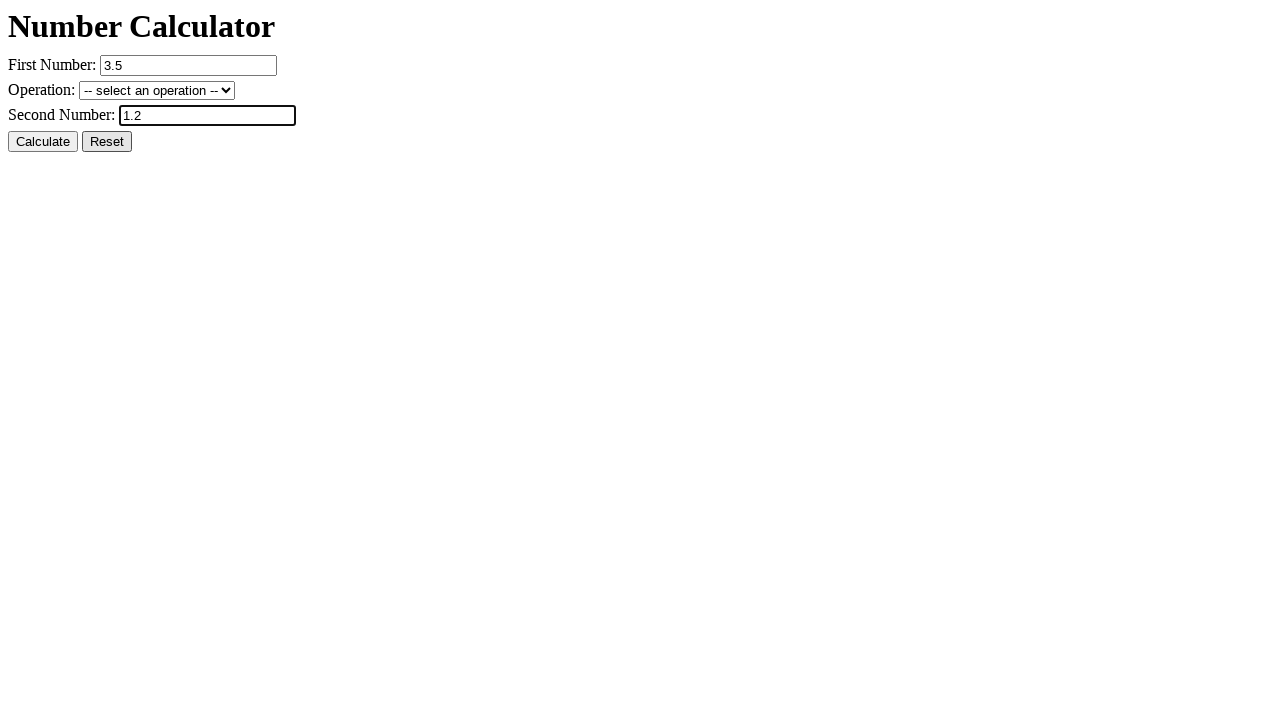

Selected subtract operation from dropdown on #operation
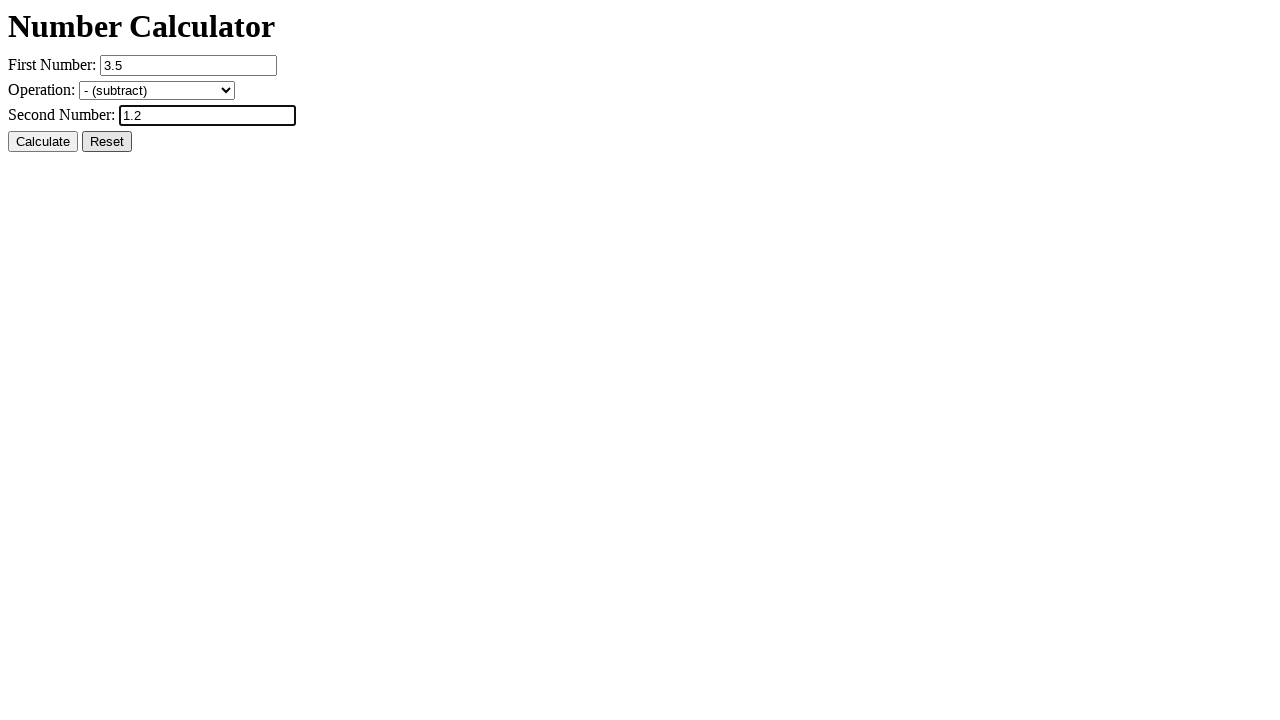

Clicked Calculate button to perform subtraction at (43, 142) on #calcButton
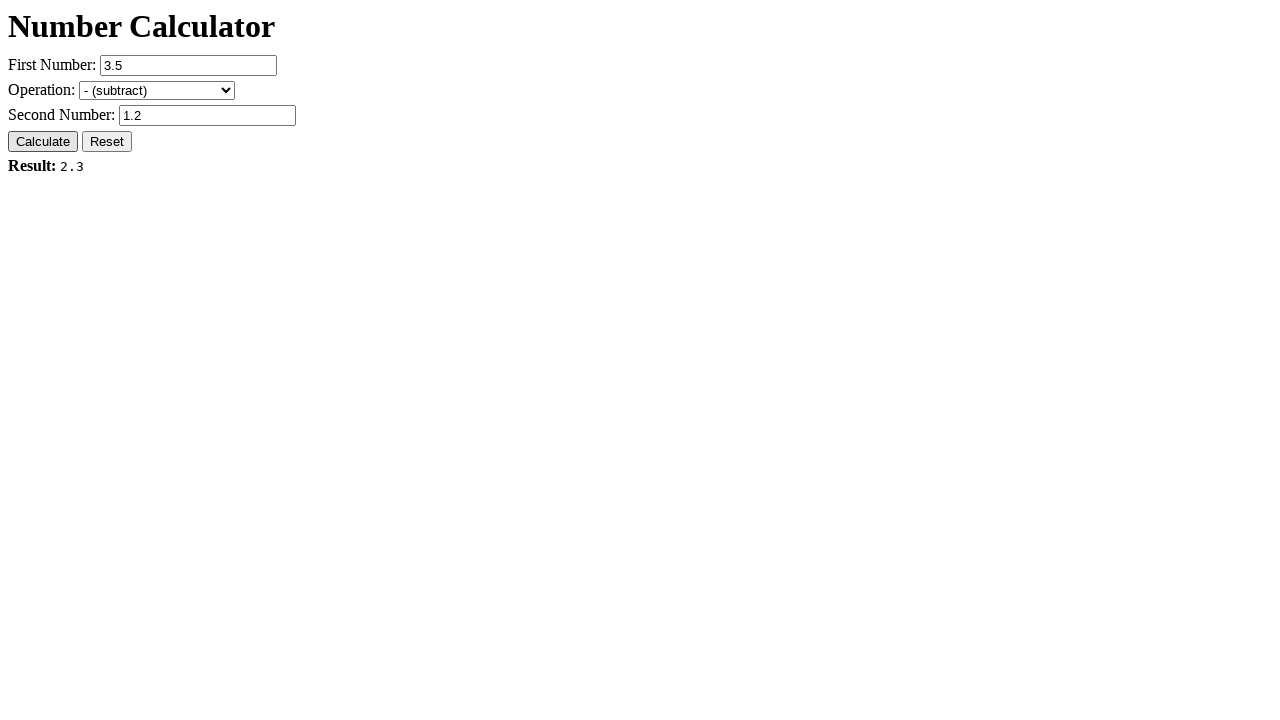

Result field loaded with value 2.3
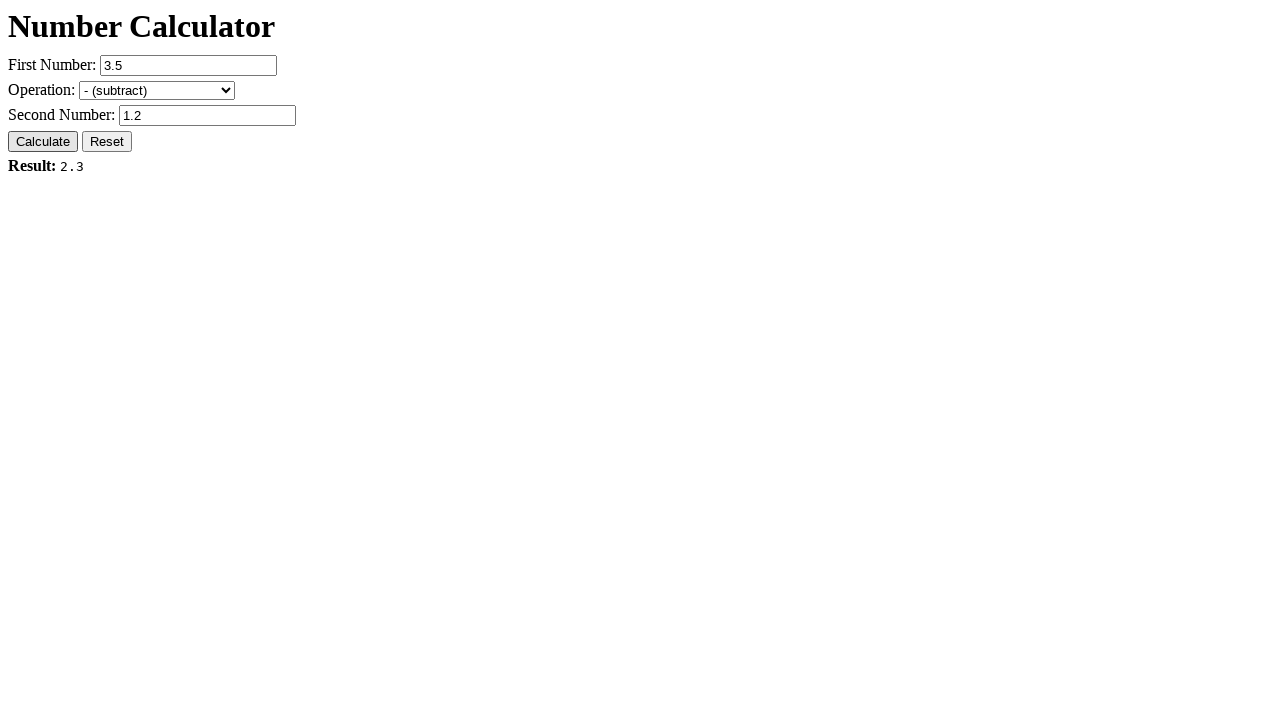

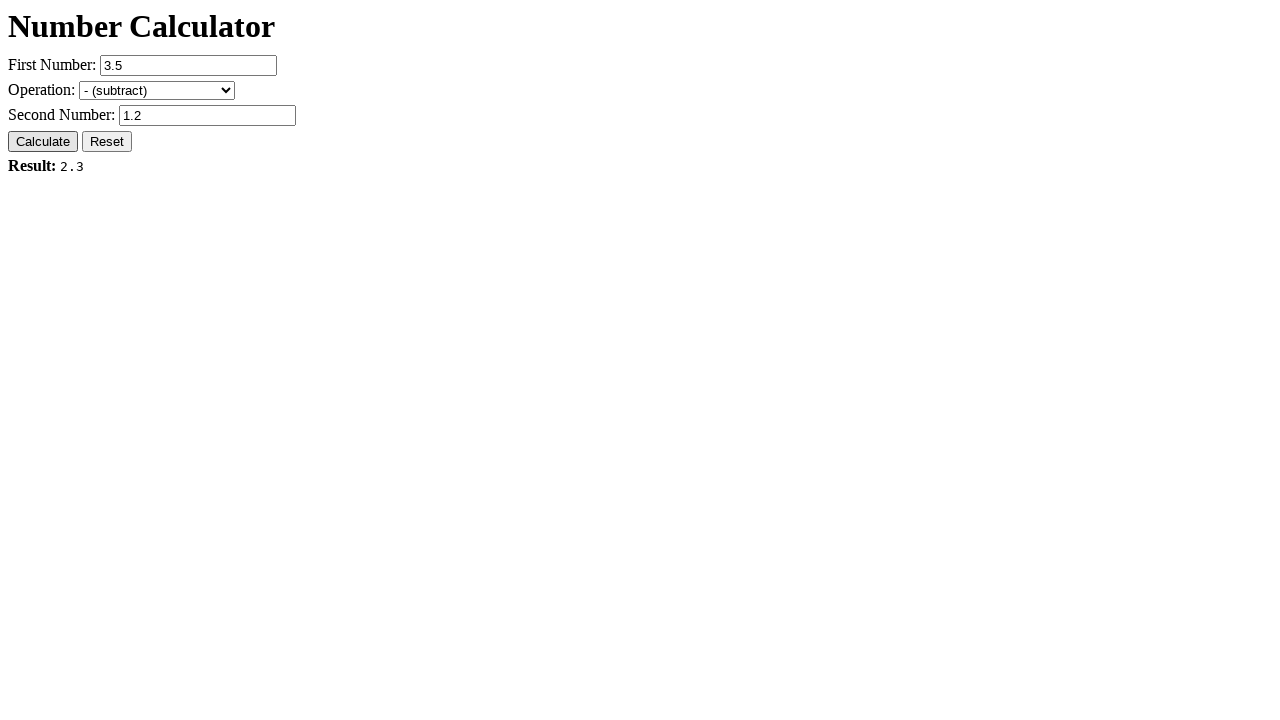